Tests JavaScript prompt alert functionality by triggering a prompt, entering text, and accepting it

Starting URL: https://the-internet.herokuapp.com/javascript_alerts

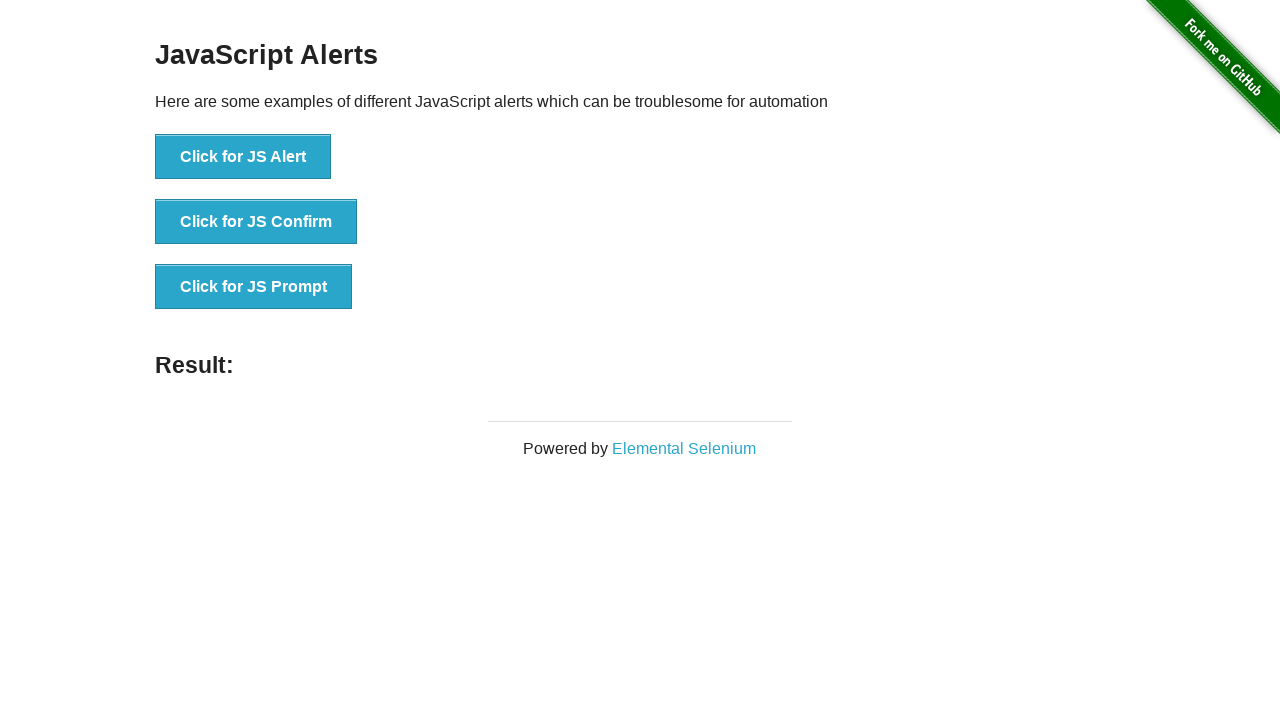

Clicked button to trigger JavaScript prompt at (254, 287) on xpath=//button[@onclick='jsPrompt()']
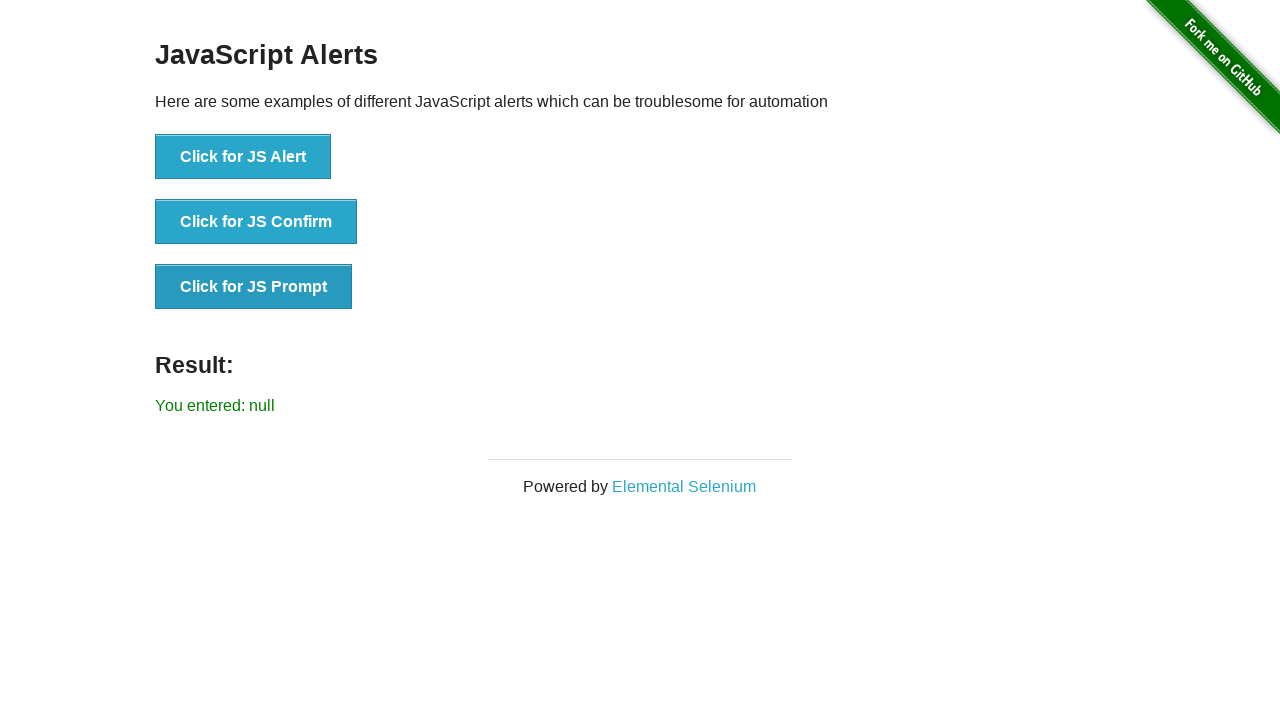

Waited for alert dialog to appear
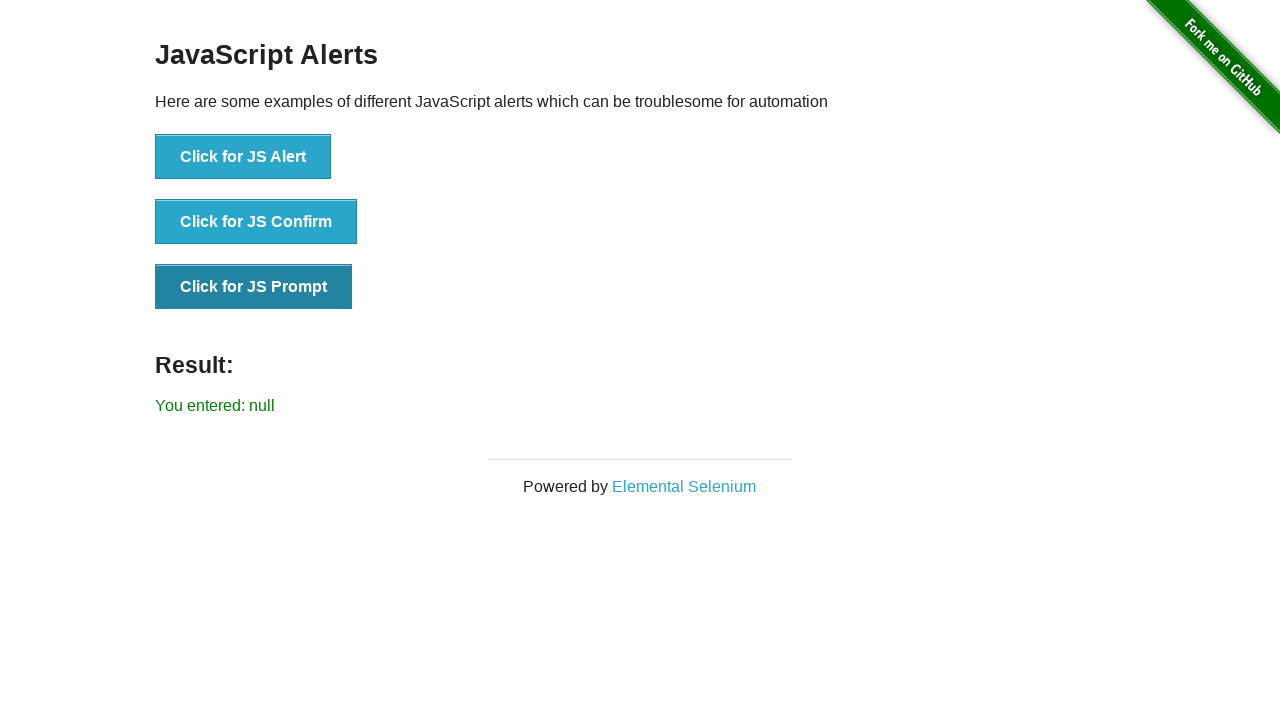

Set up dialog handler to accept prompt with text 'testing sendkeys method'
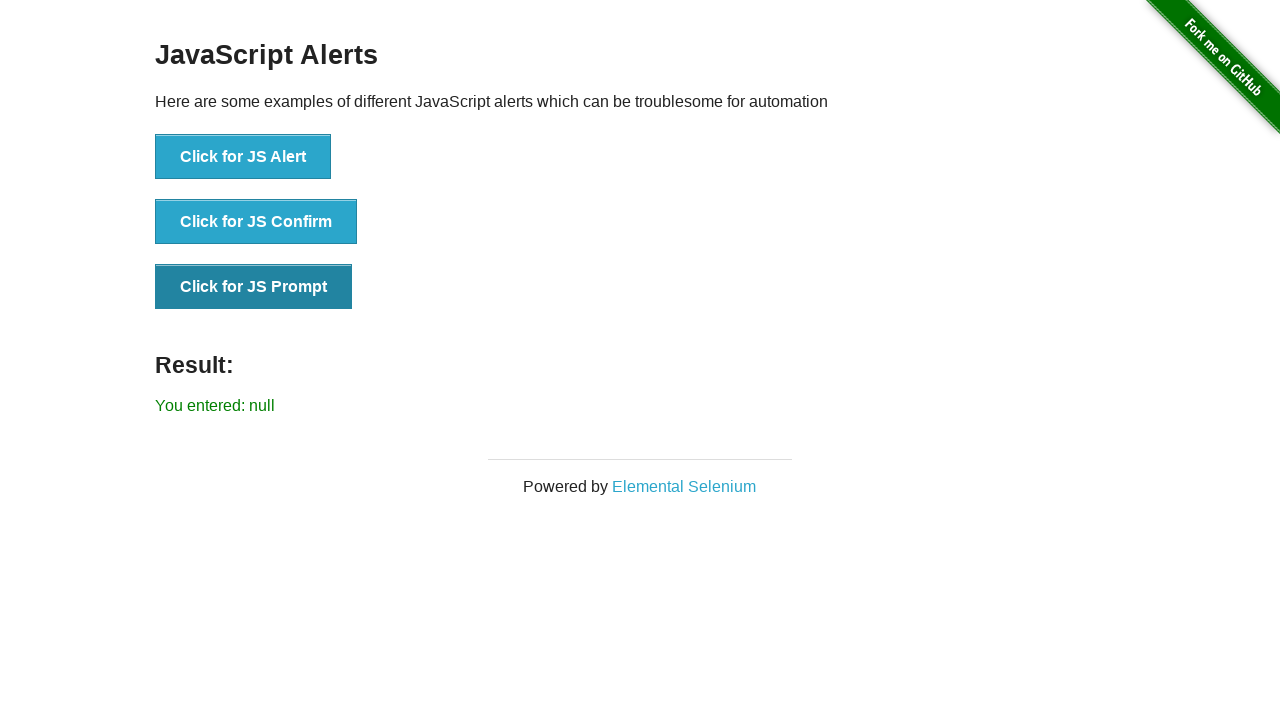

Clicked prompt button and submitted text via dialog handler at (254, 287) on xpath=//button[@onclick='jsPrompt()']
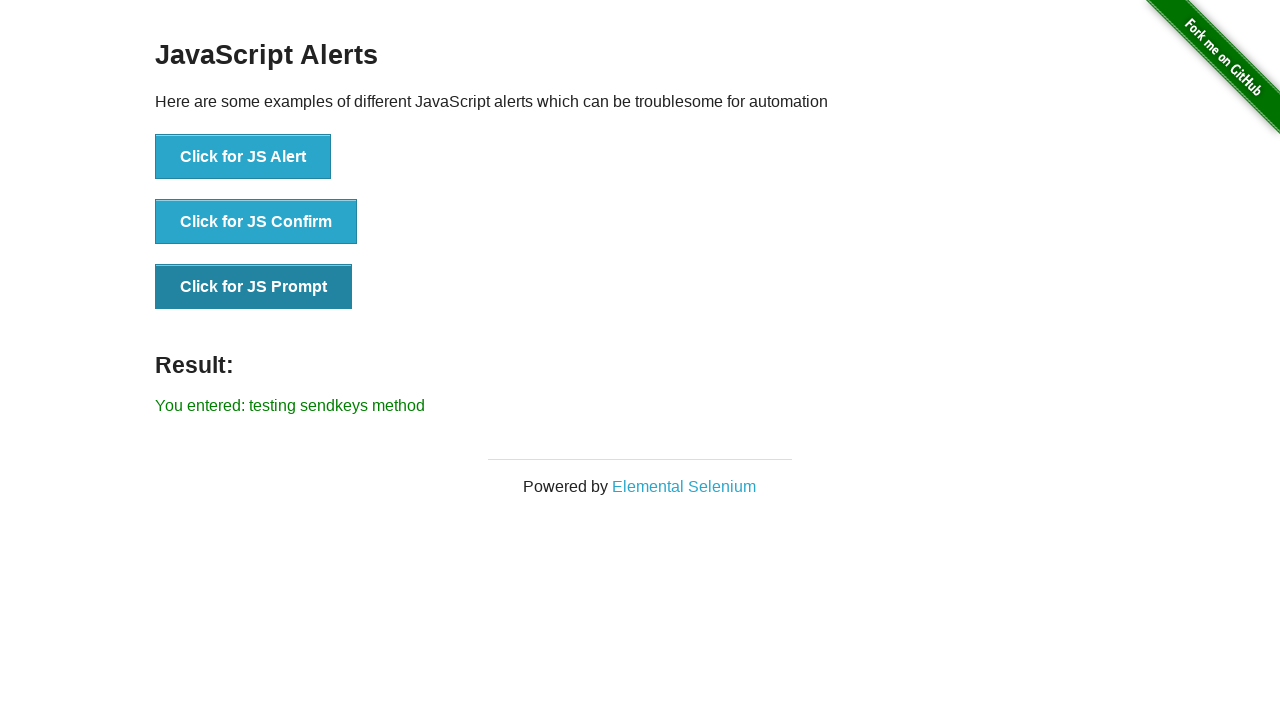

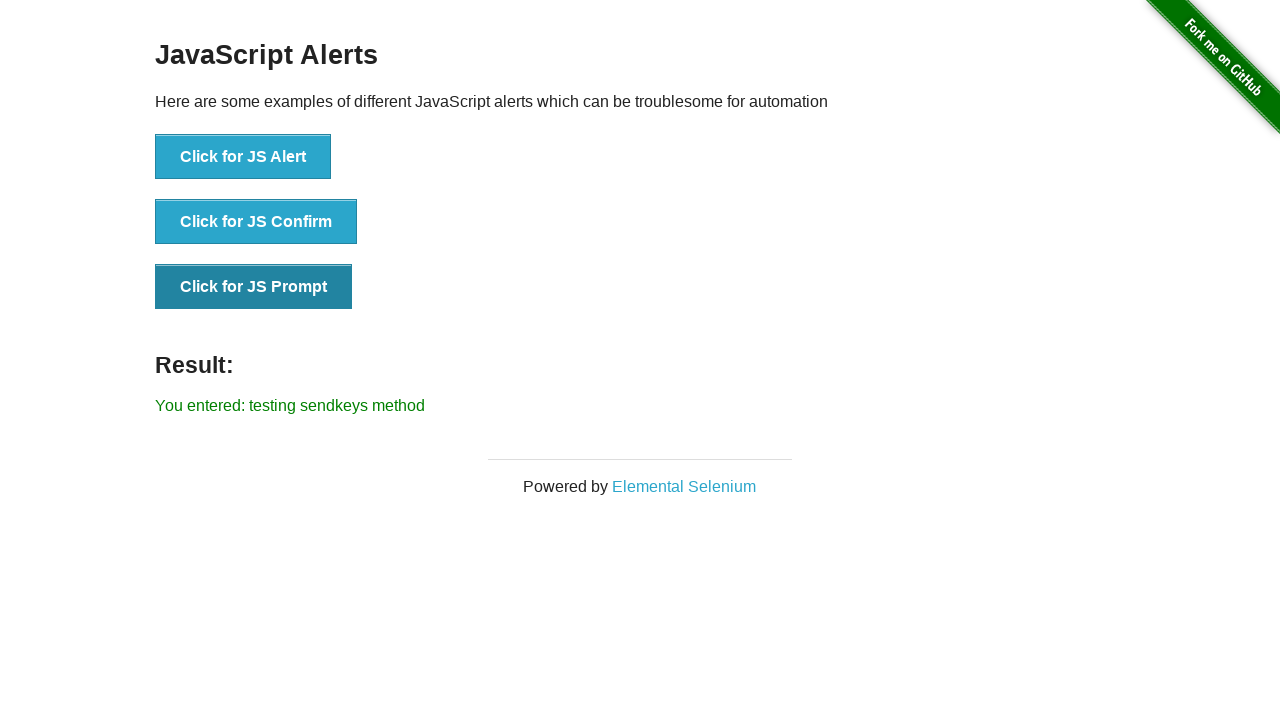